Tests e-commerce functionality by searching for products containing "ca", adding all matching products to cart, proceeding to checkout, applying a promo code, and verifying the discount is applied correctly.

Starting URL: https://rahulshettyacademy.com/seleniumPractise/#/

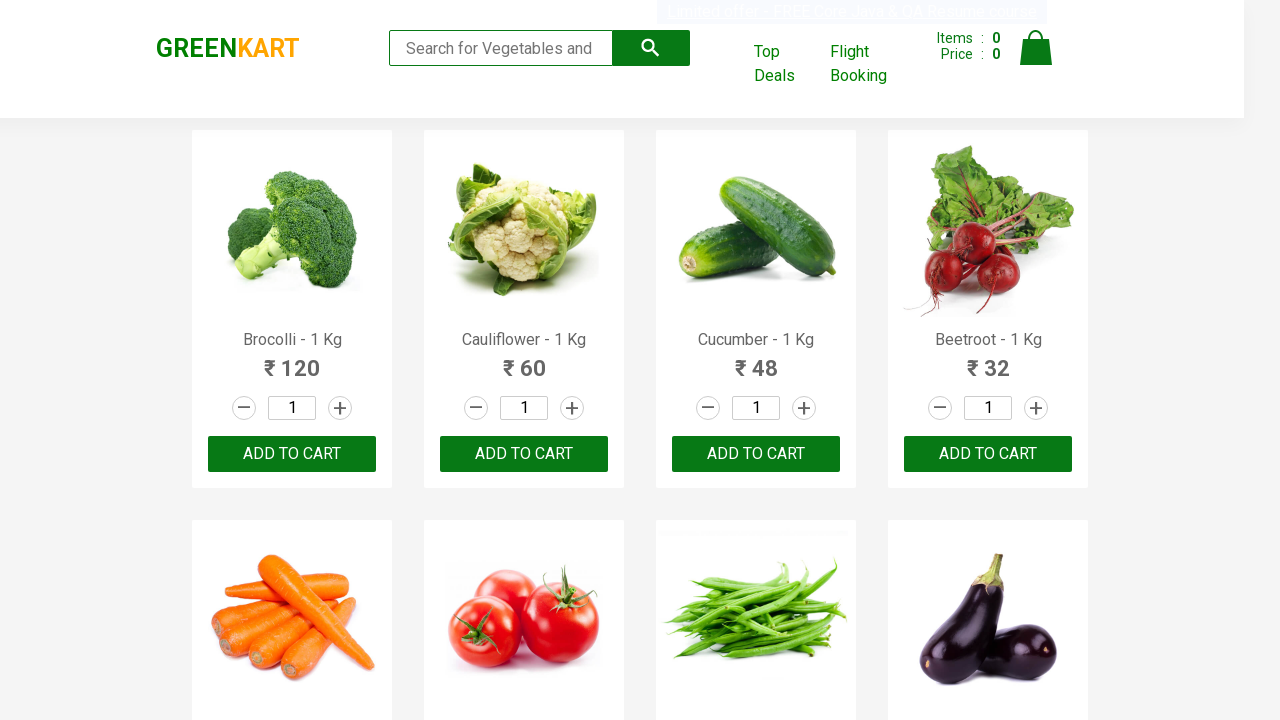

Filled search field with 'ca' to find products on input.search-keyword
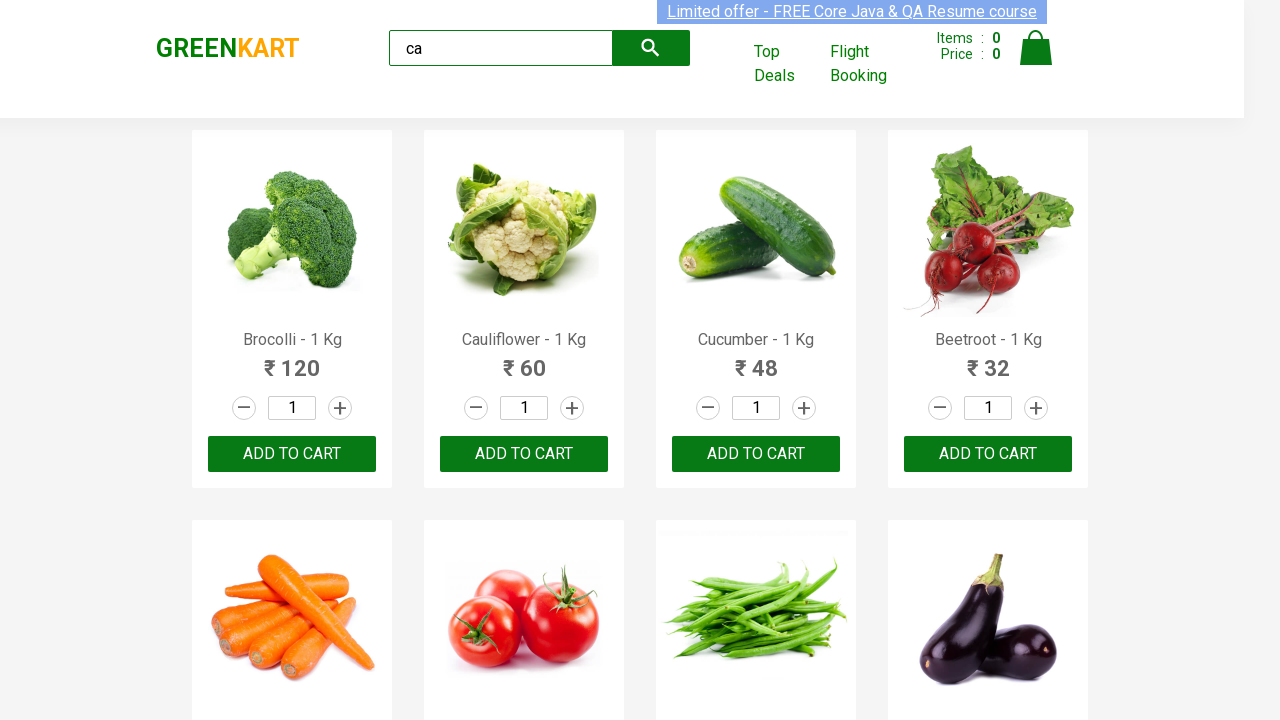

Search results loaded - product names visible
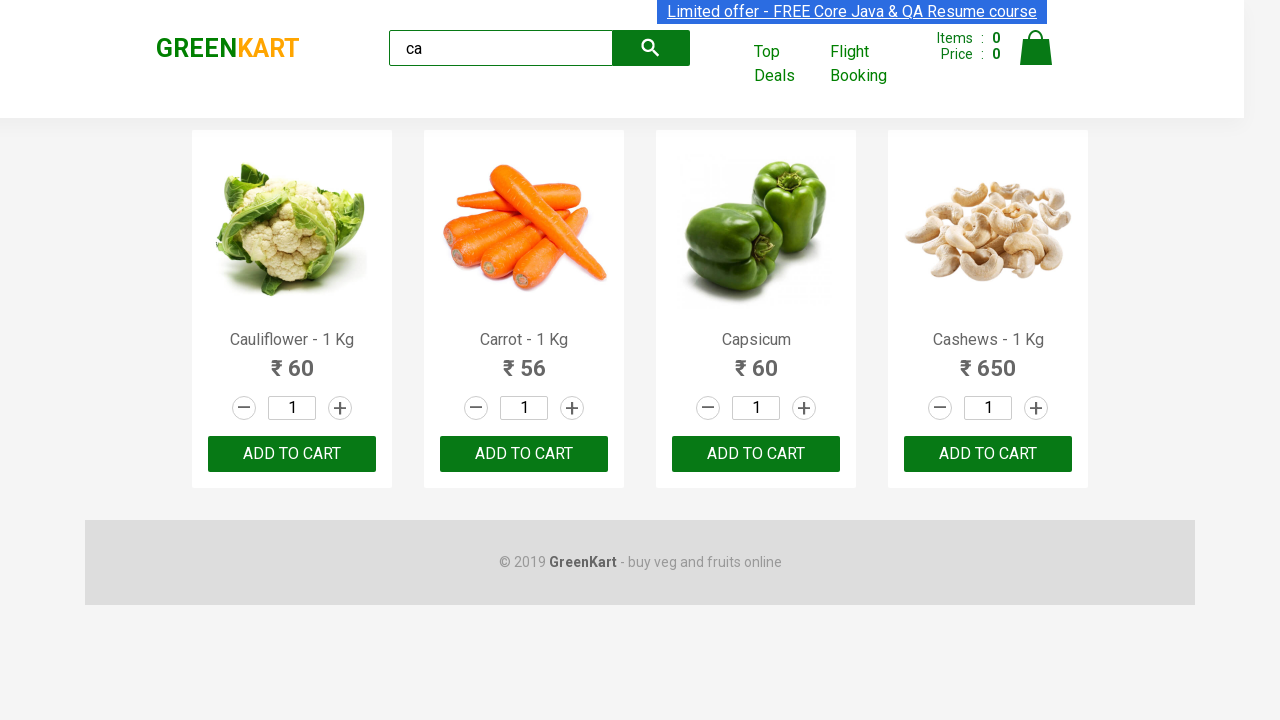

Waited 2 seconds for search results to fully render
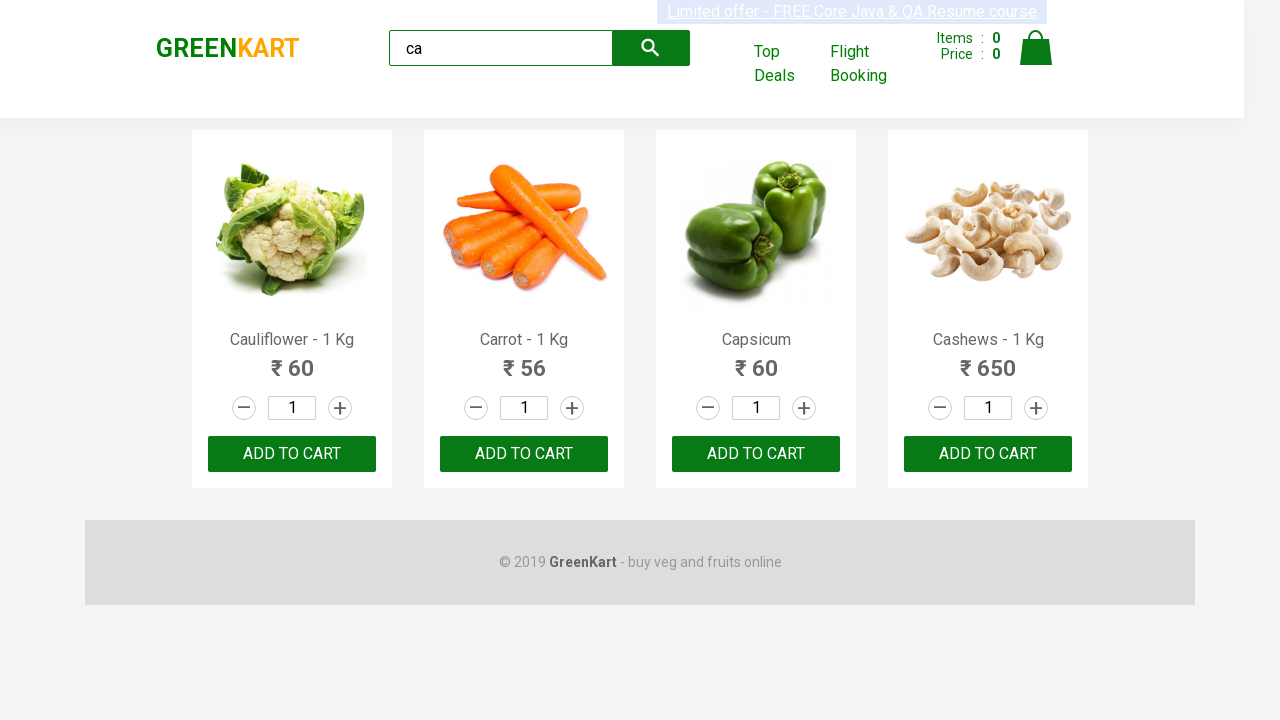

Found 4 'ADD TO CART' buttons for products containing 'ca'
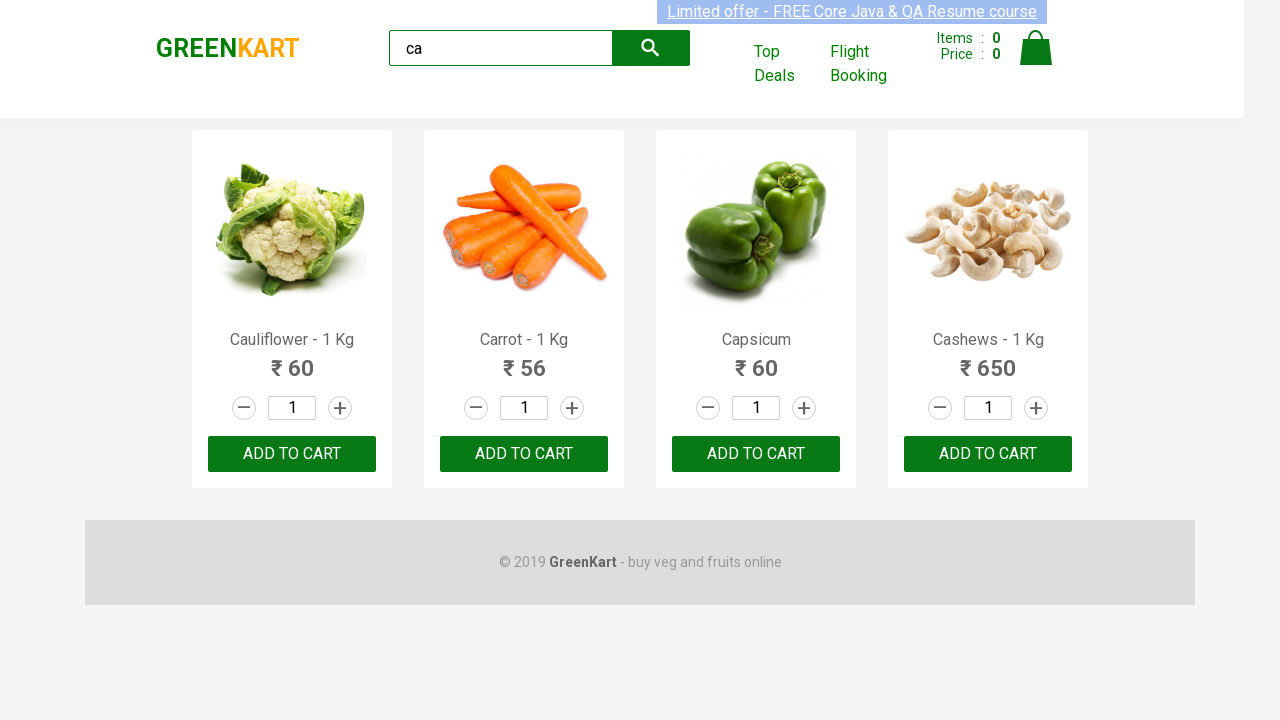

Clicked 'ADD TO CART' button 1 of 4 at (292, 454) on xpath=//button[text()='ADD TO CART'] >> nth=0
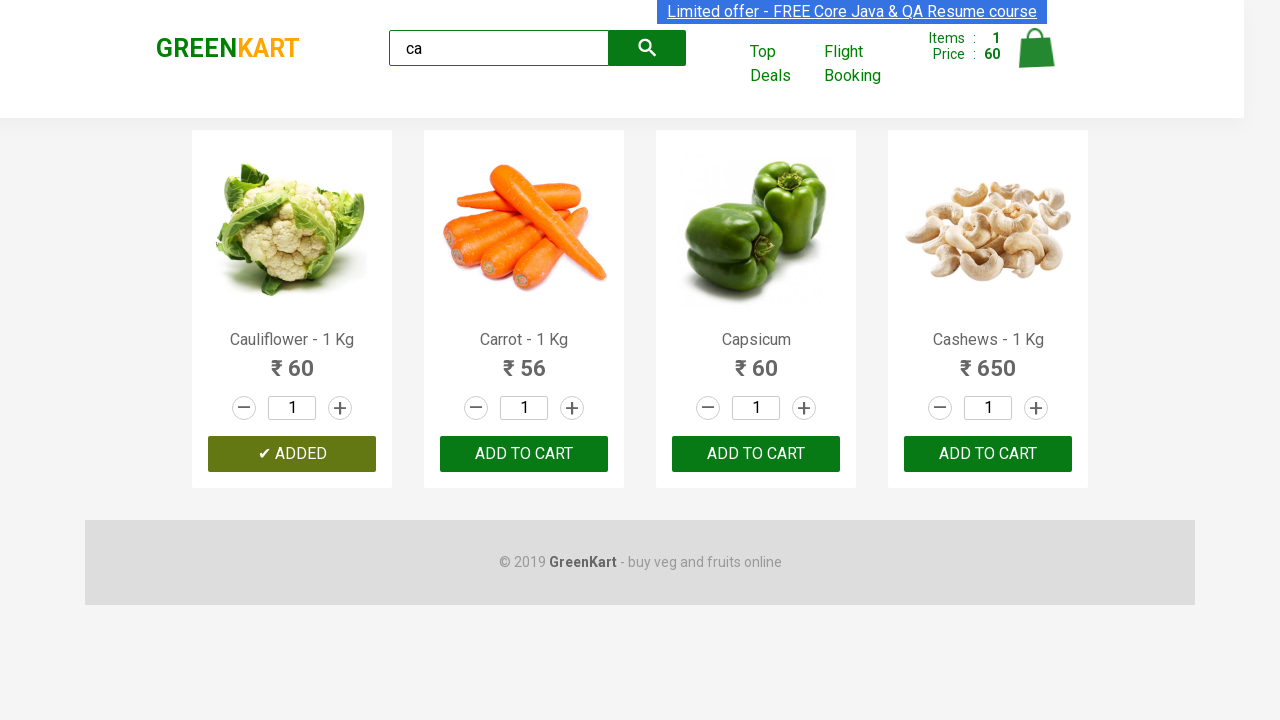

Clicked 'ADD TO CART' button 2 of 4 at (756, 454) on xpath=//button[text()='ADD TO CART'] >> nth=1
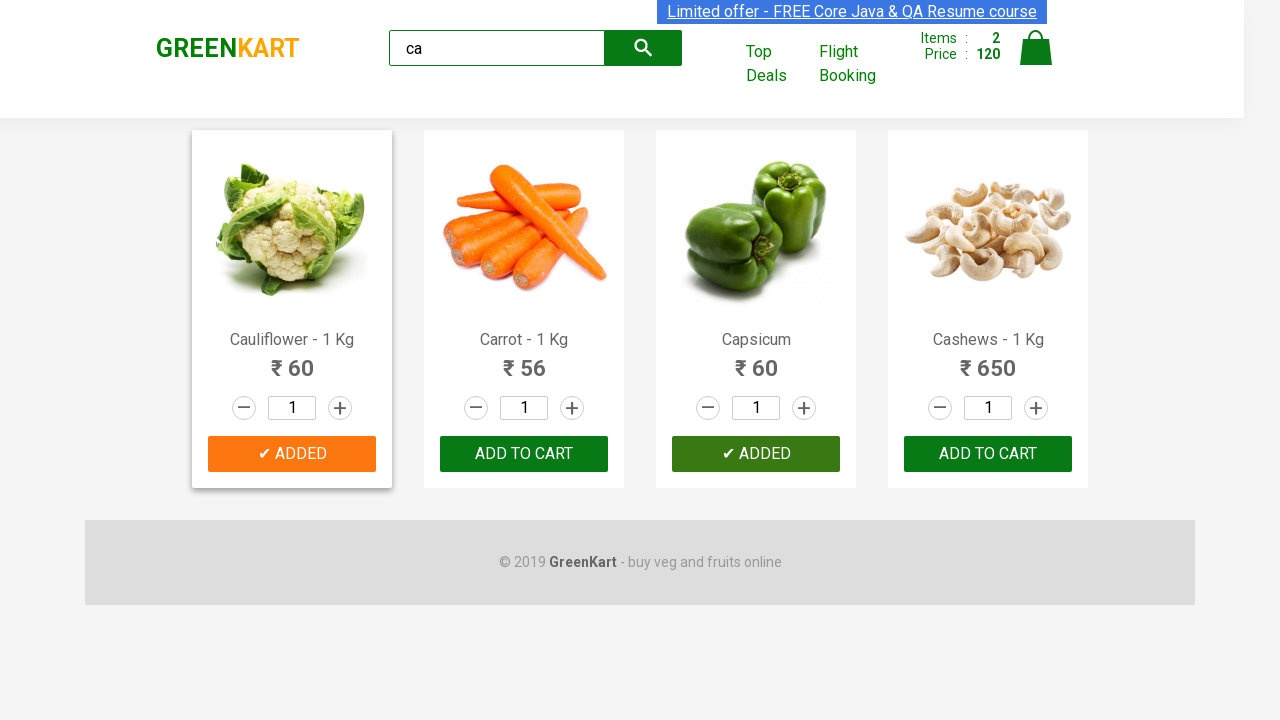

Clicked 'ADD TO CART' button 3 of 4 at (988, 454) on xpath=//button[text()='ADD TO CART'] >> nth=2
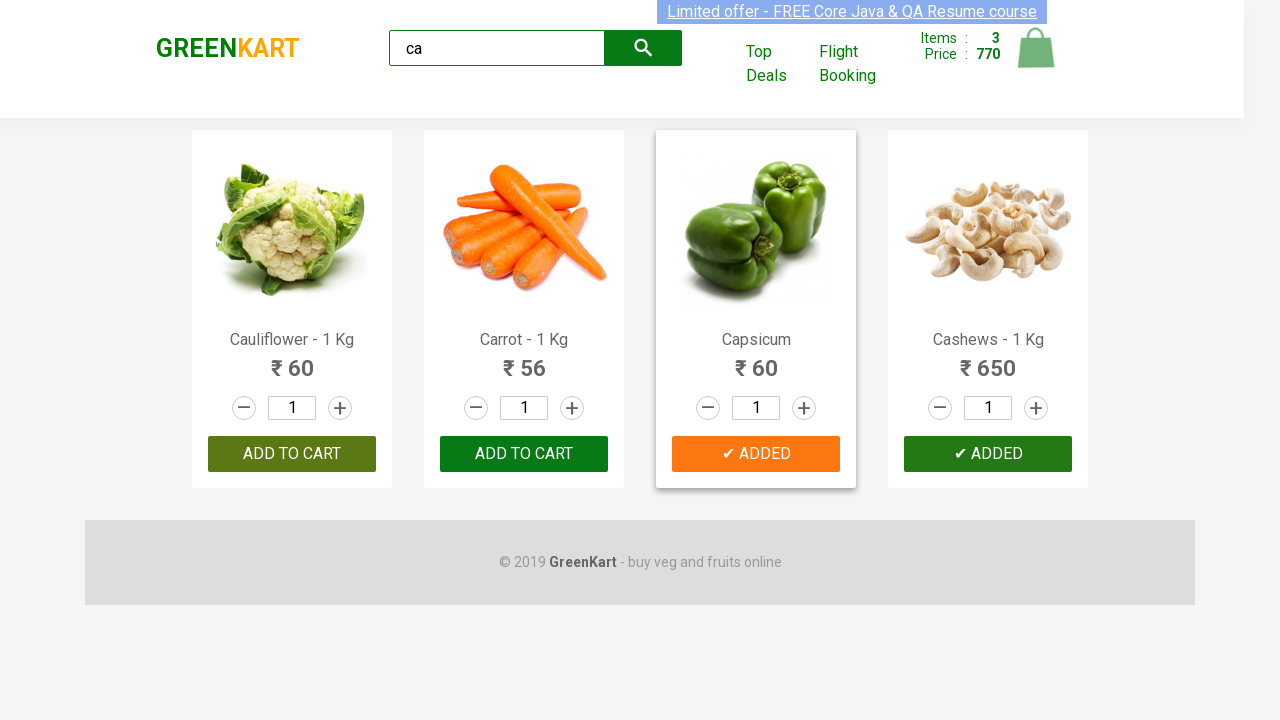

Clicked 'ADD TO CART' button 4 of 4 at (988, 454) on xpath=//button[text()='ADD TO CART'] >> nth=3
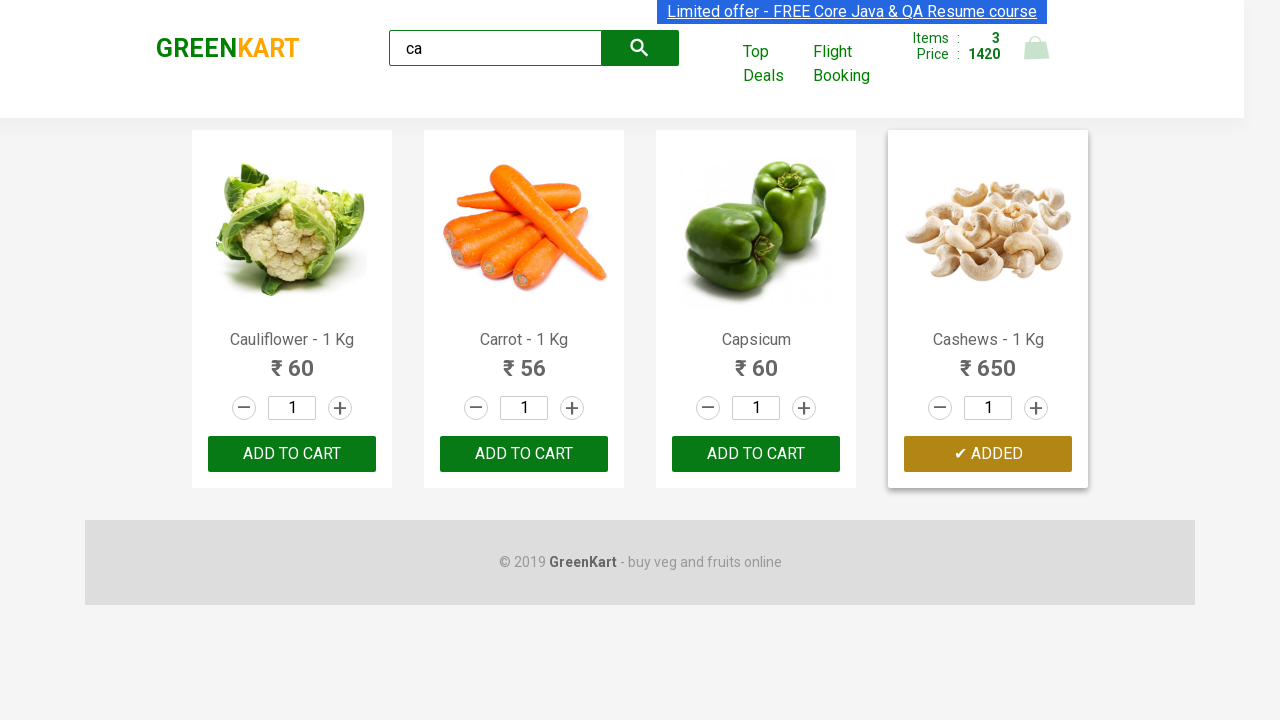

Clicked cart icon to view cart at (1036, 59) on a.cart-icon
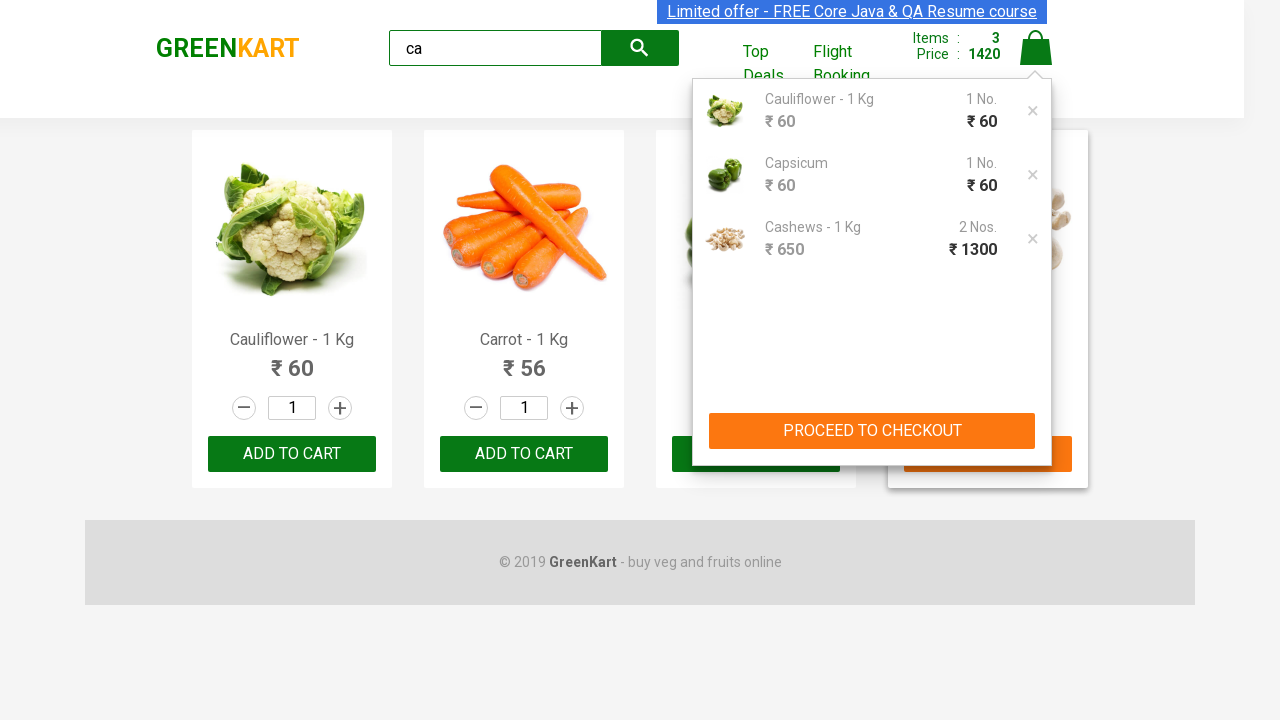

Clicked 'PROCEED TO CHECKOUT' button at (872, 431) on xpath=//button[text()='PROCEED TO CHECKOUT']
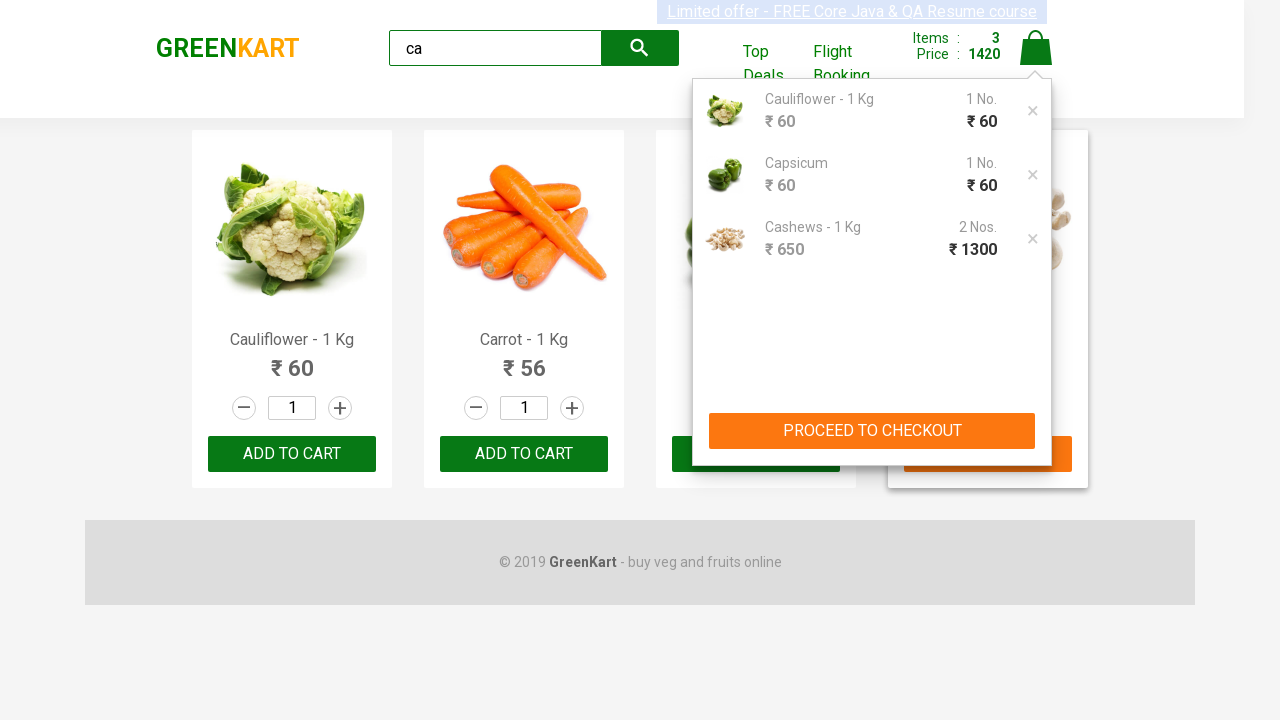

Checkout page loaded - product cart table visible
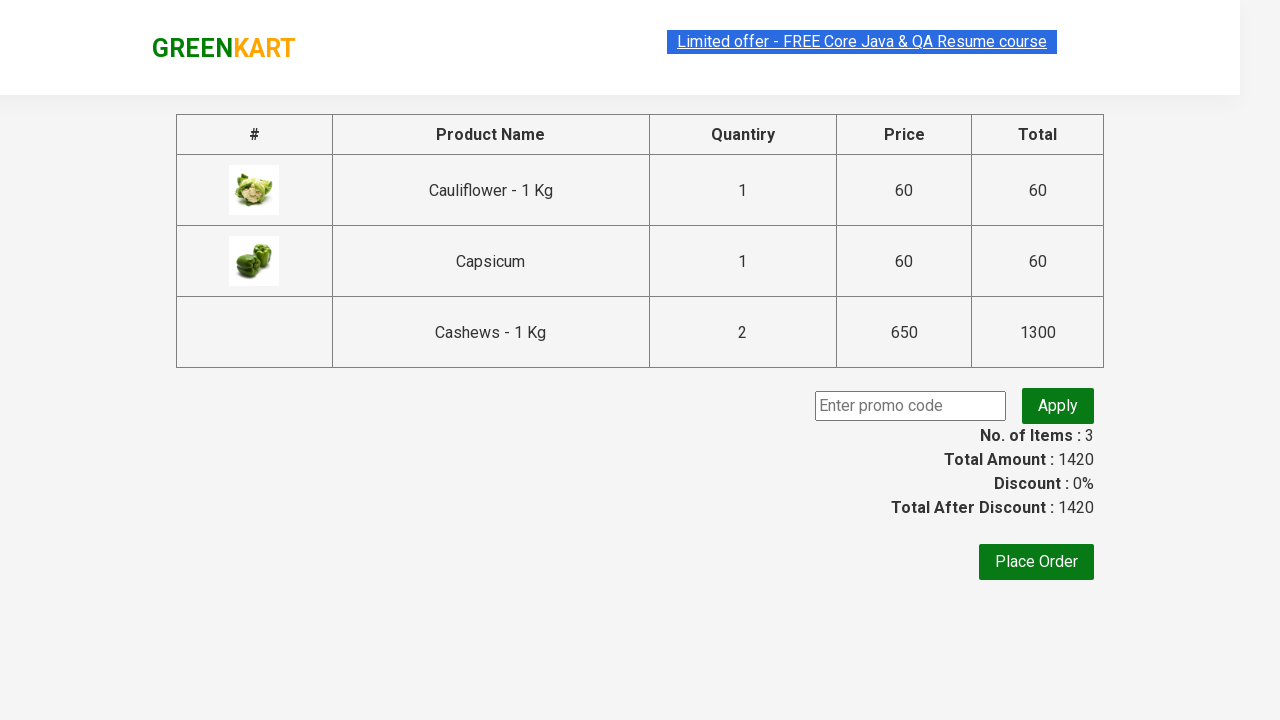

Entered promo code 'rahulshettyacademy' on .promoCode
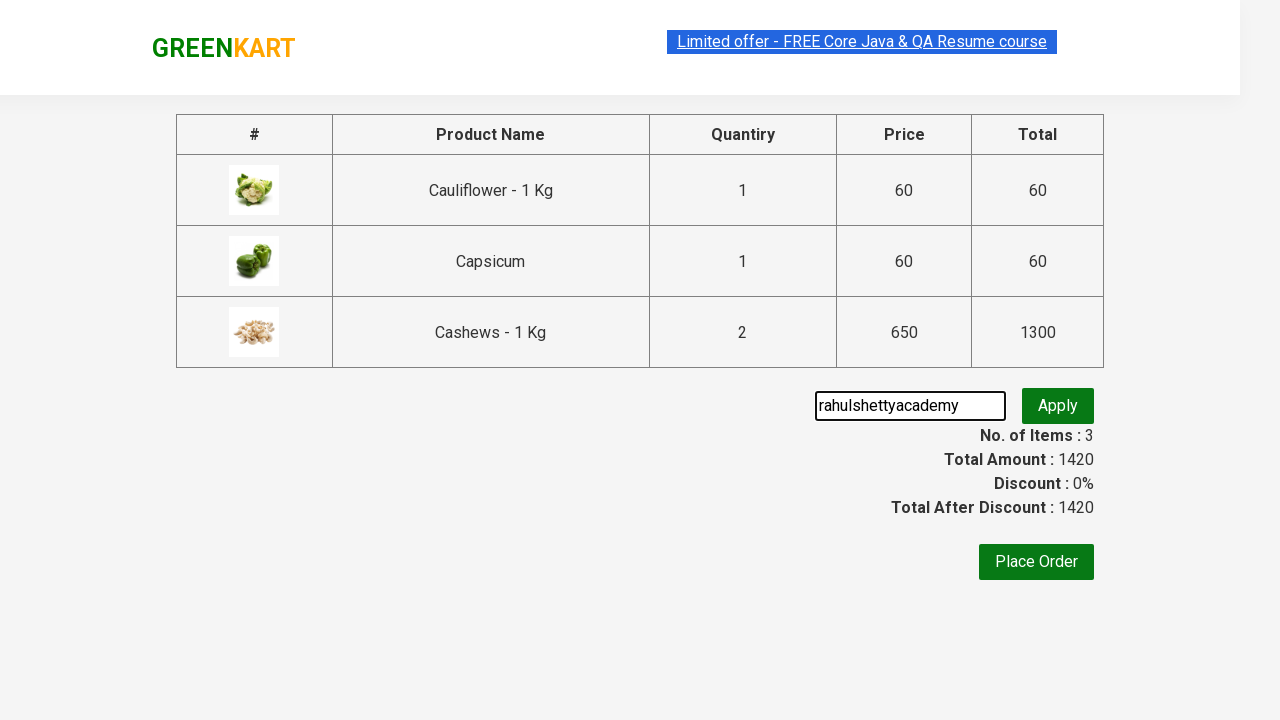

Clicked 'Apply' button to apply promo code at (1058, 406) on .promoBtn
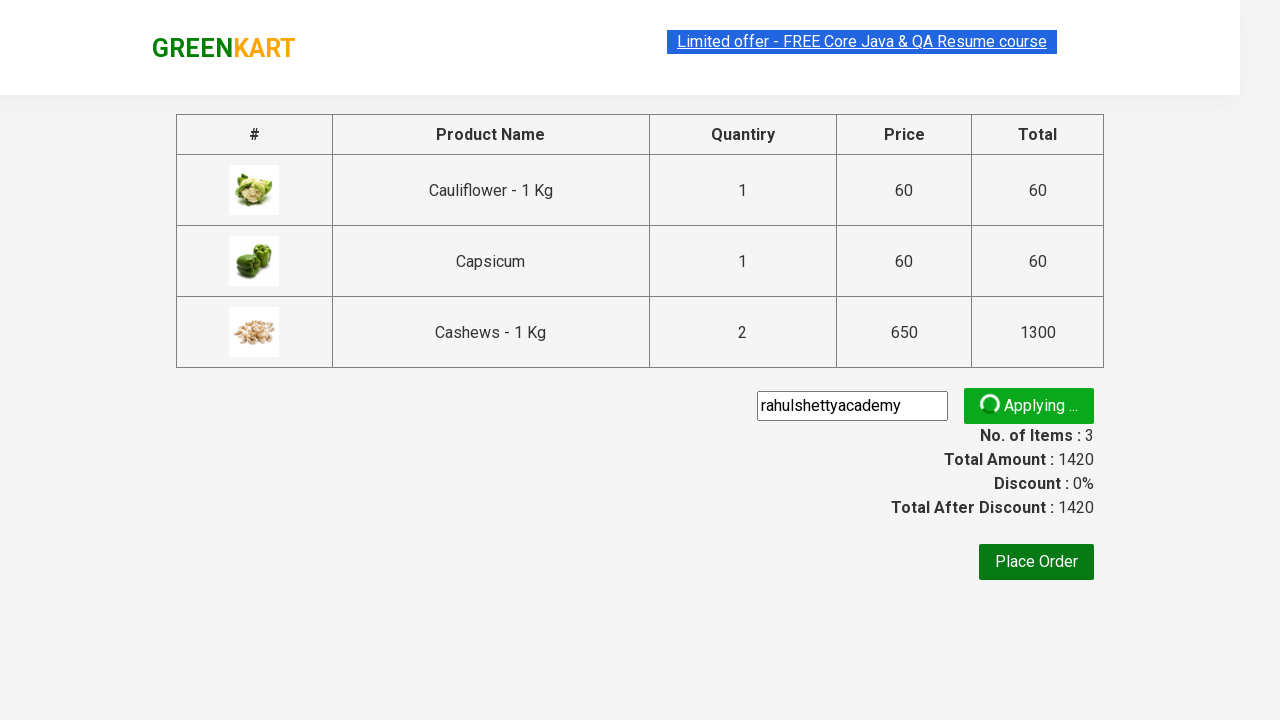

Promo code applied successfully - promo info displayed
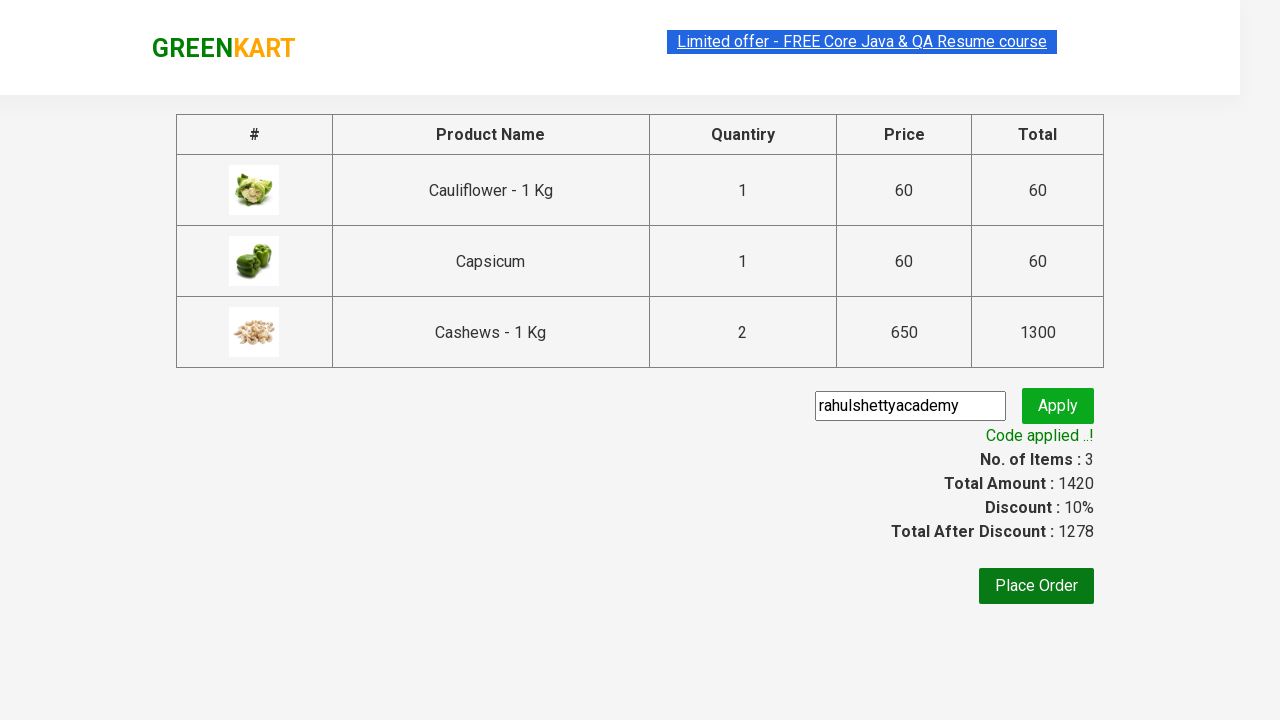

Total amount element visible on checkout page
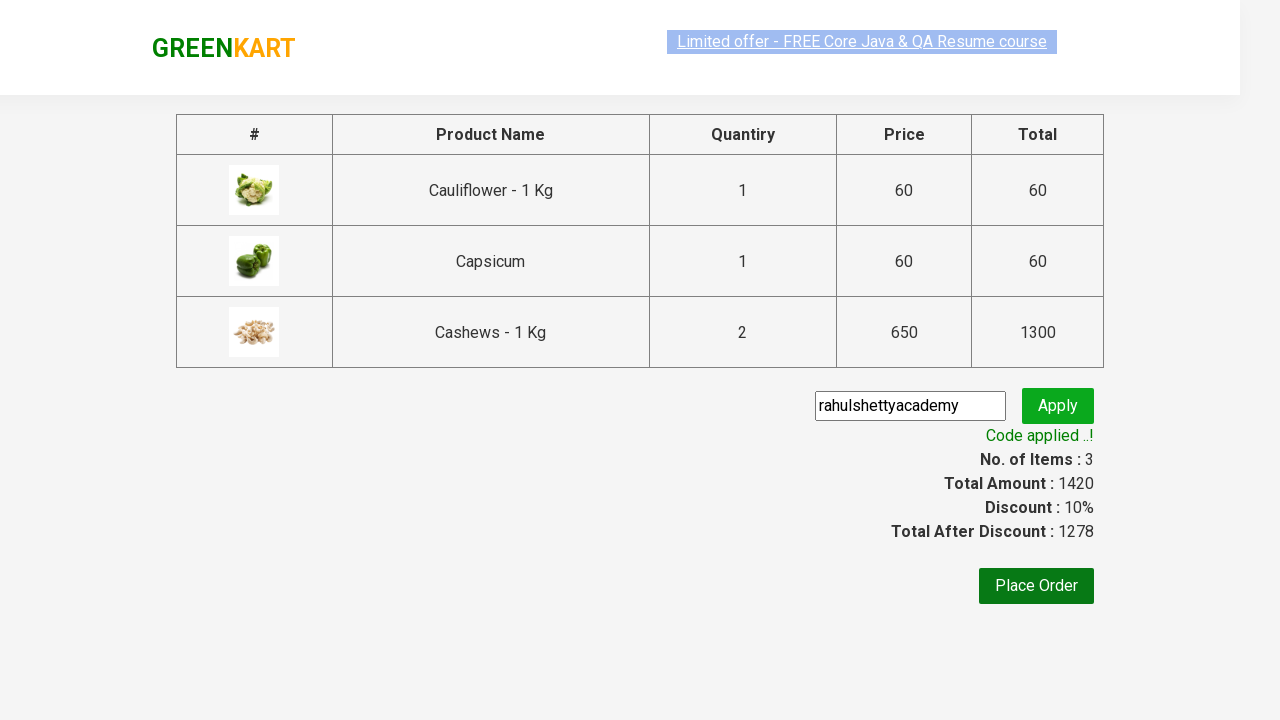

Discount amount element visible - discount successfully applied
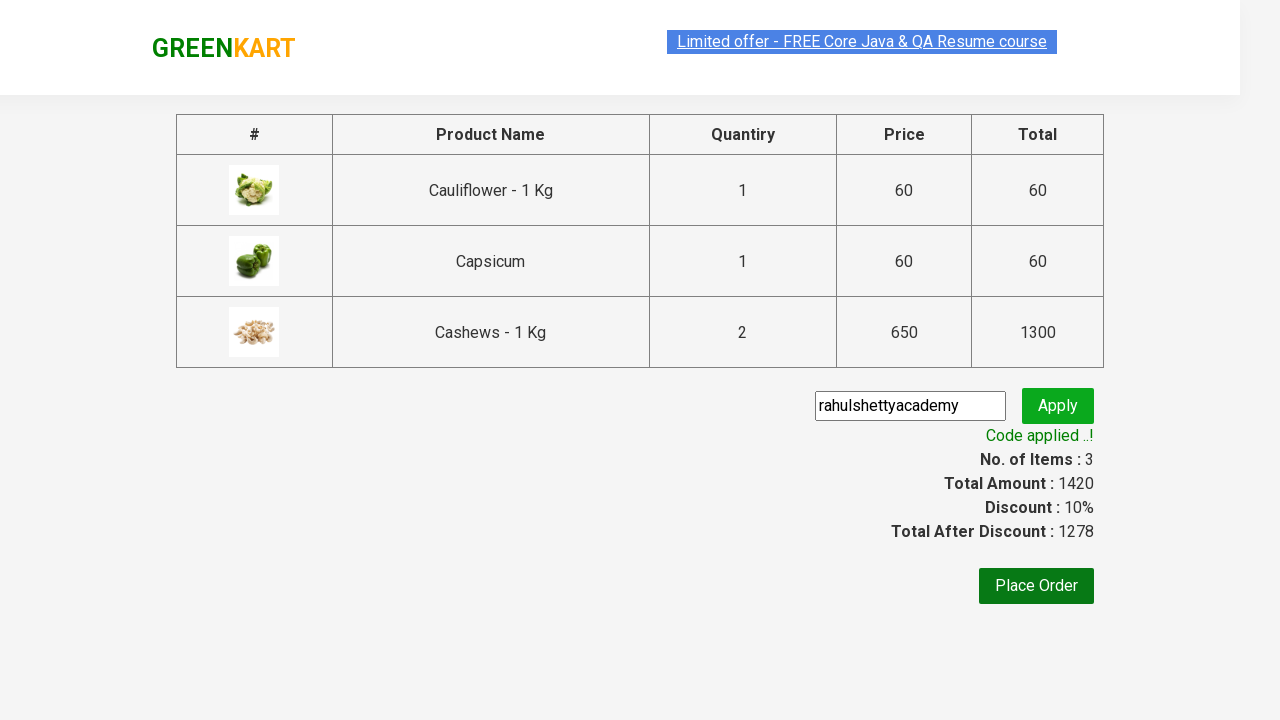

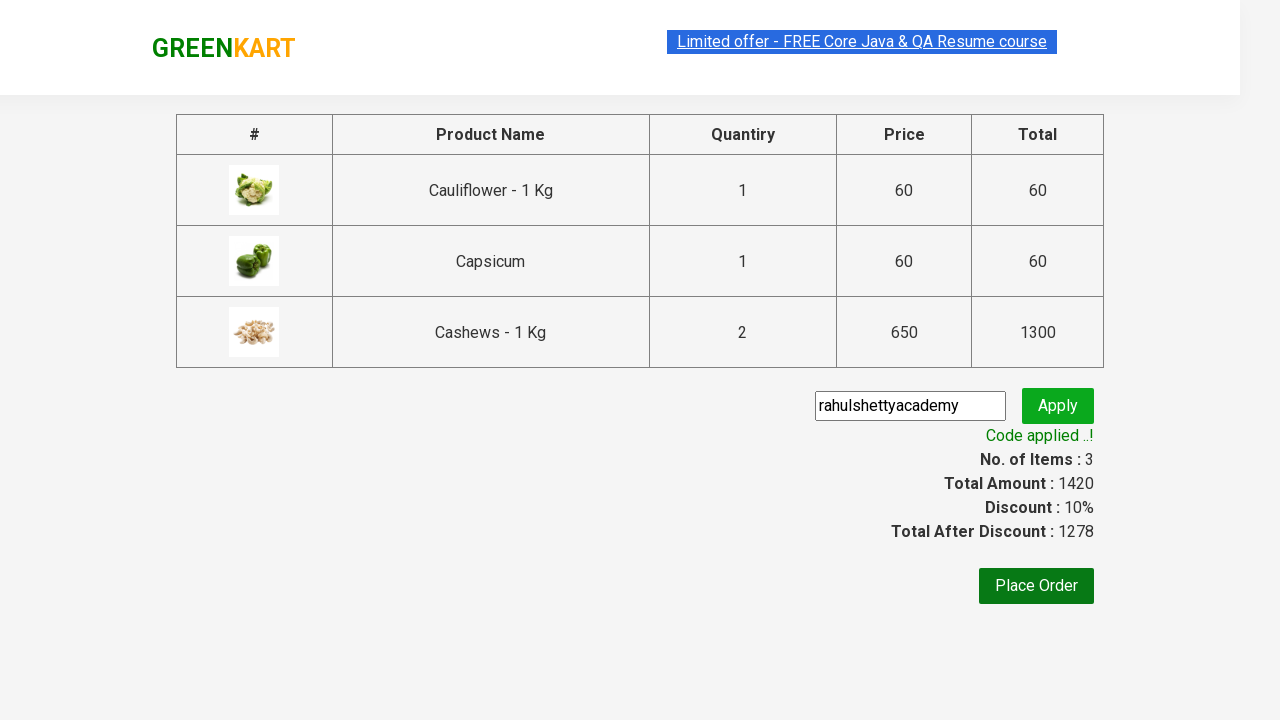